Tests multi-tab functionality by opening a new tab, extracting course name from it, and using that text to fill a form field in the original tab

Starting URL: https://rahulshettyacademy.com/angularpractice/

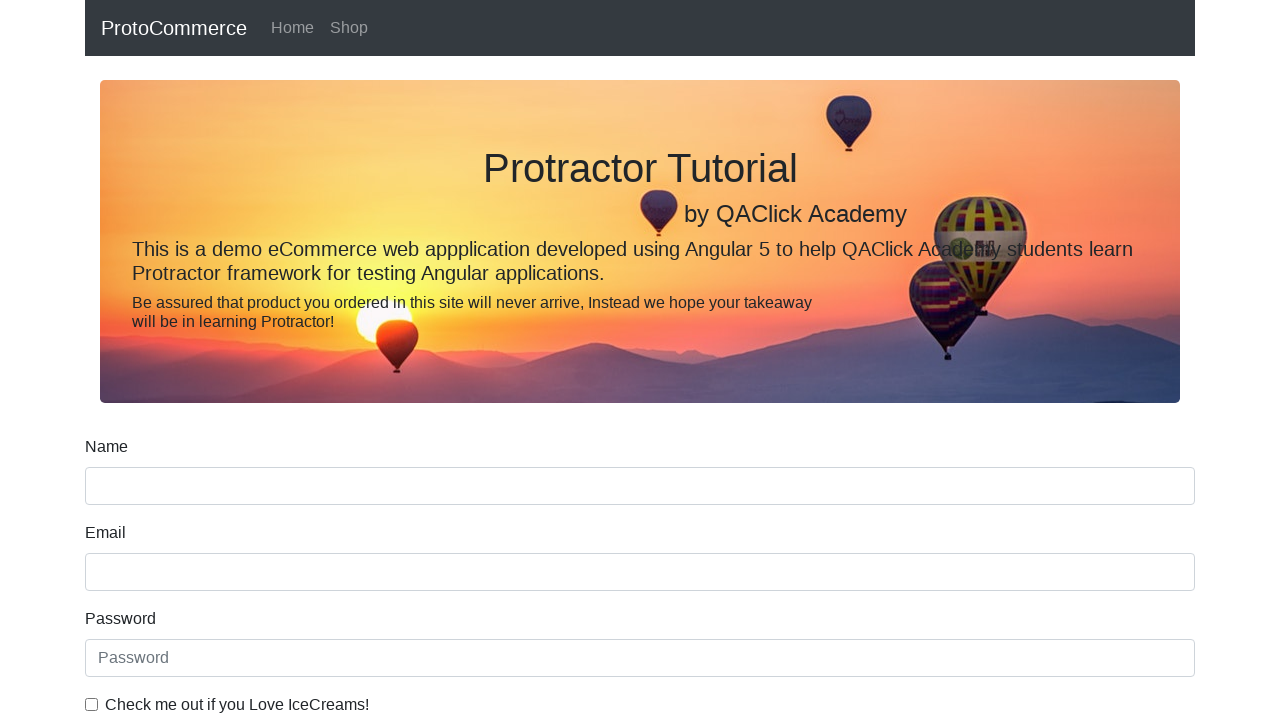

Opened a new tab/page
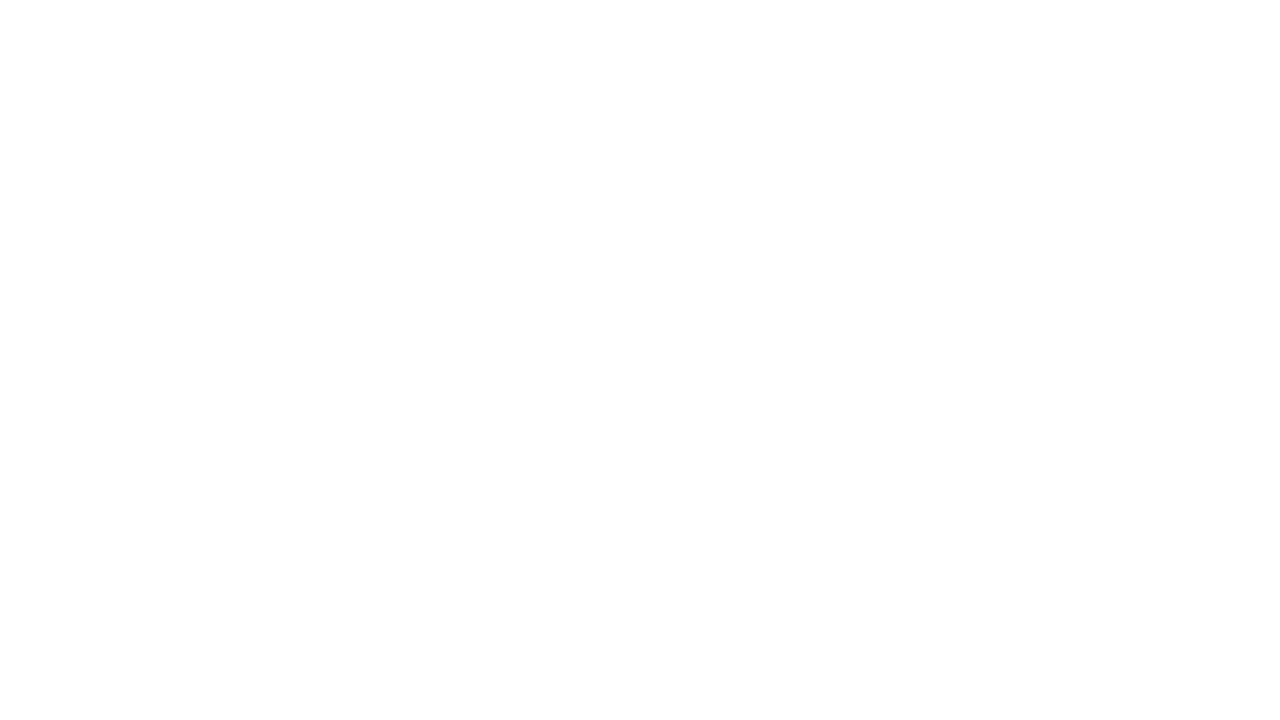

Navigated to https://rahulshettyacademy.com/ in new tab
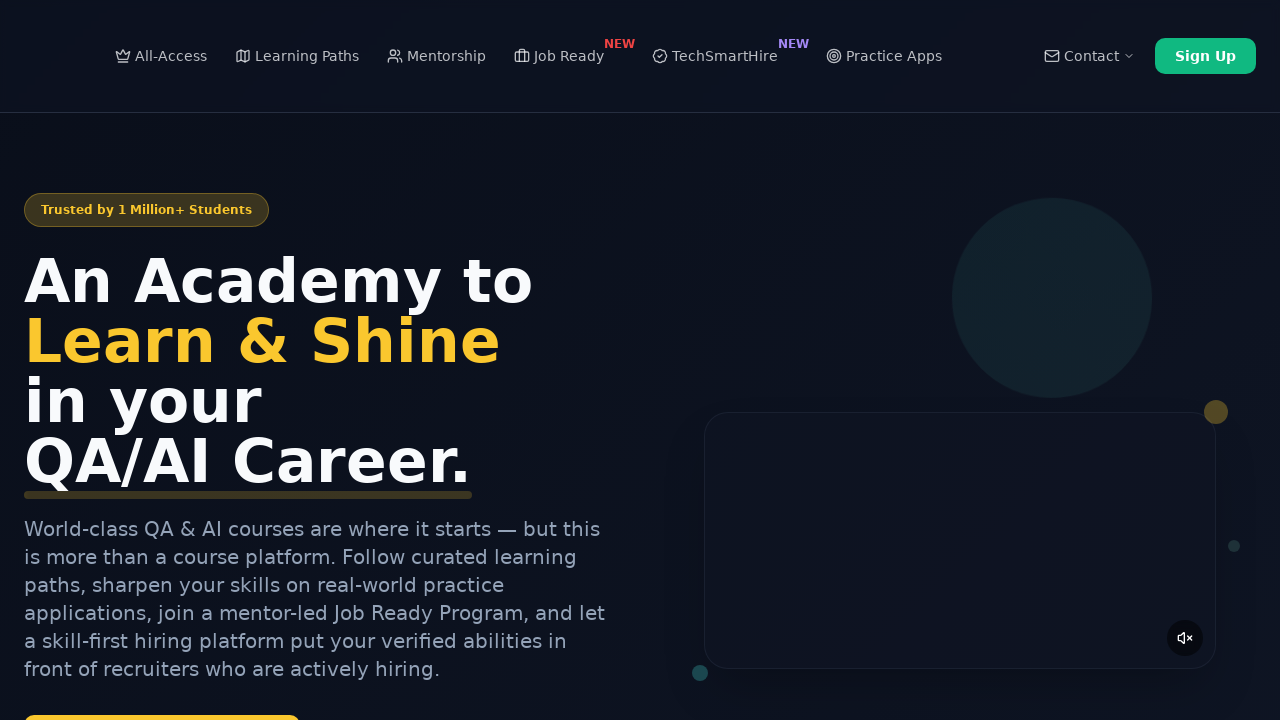

Extracted course name from second course link: Playwright Testing
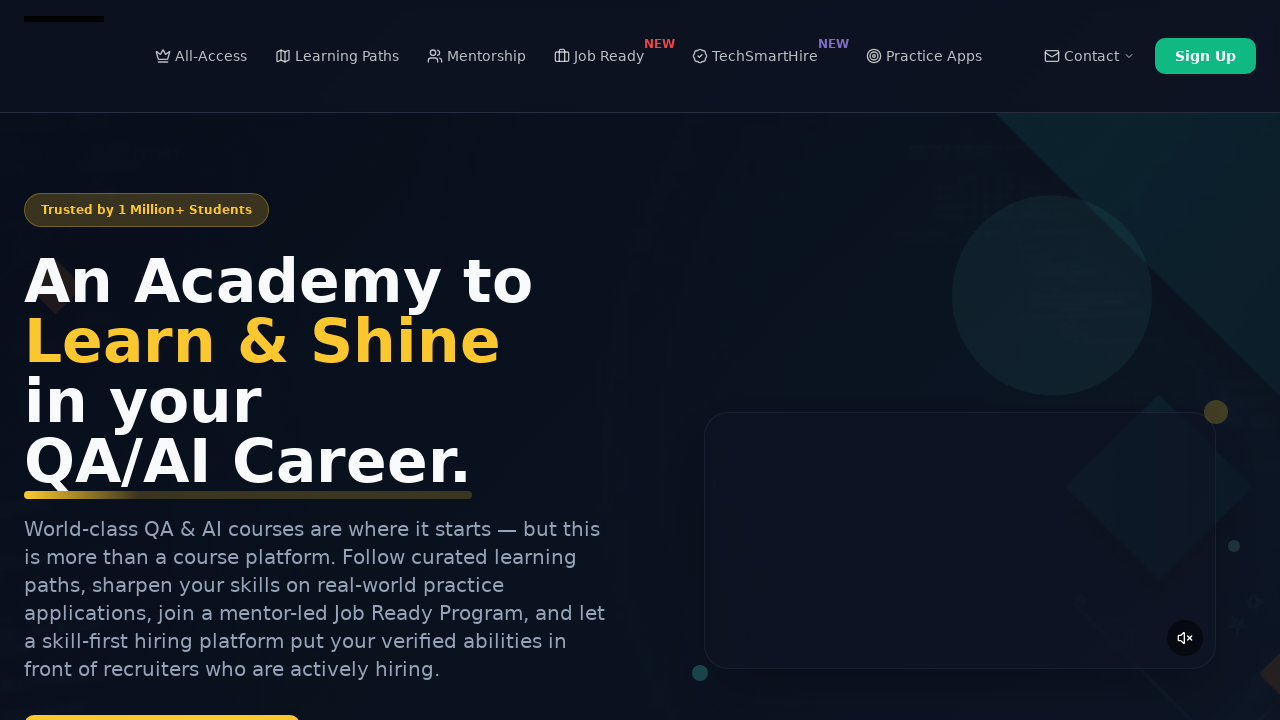

Filled name field with course name: Playwright Testing on [name='name']
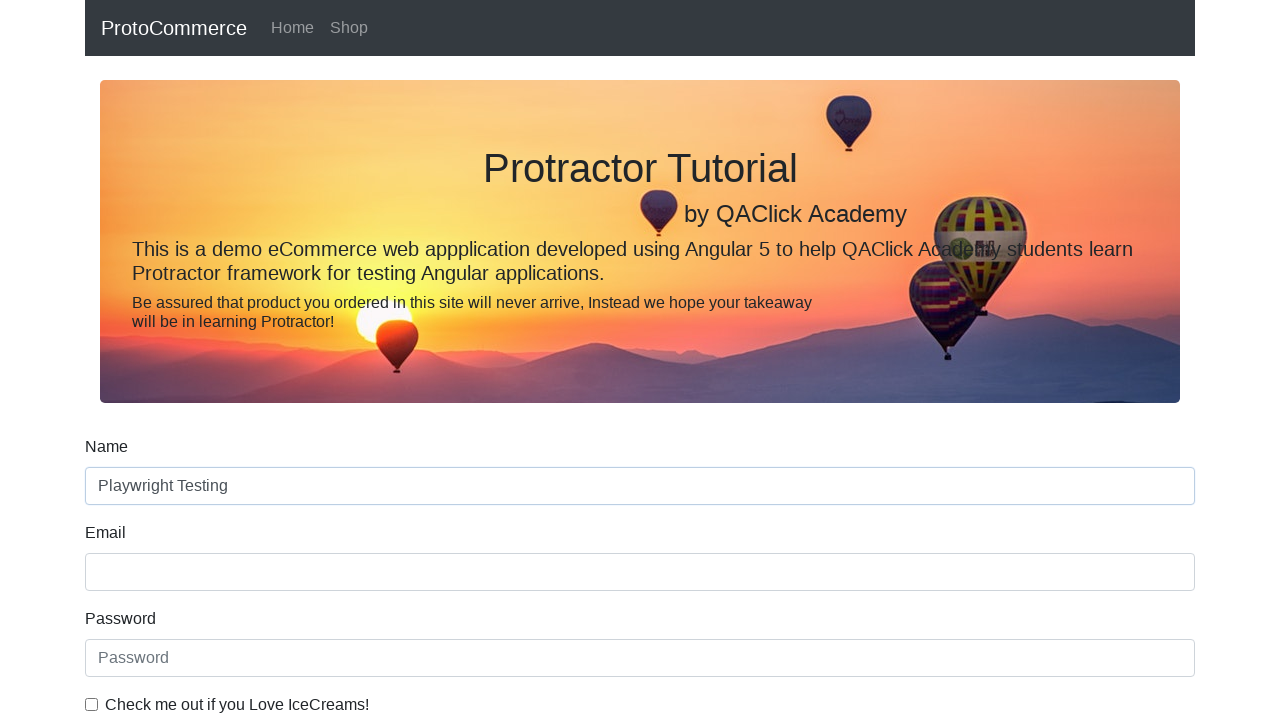

Closed the new tab
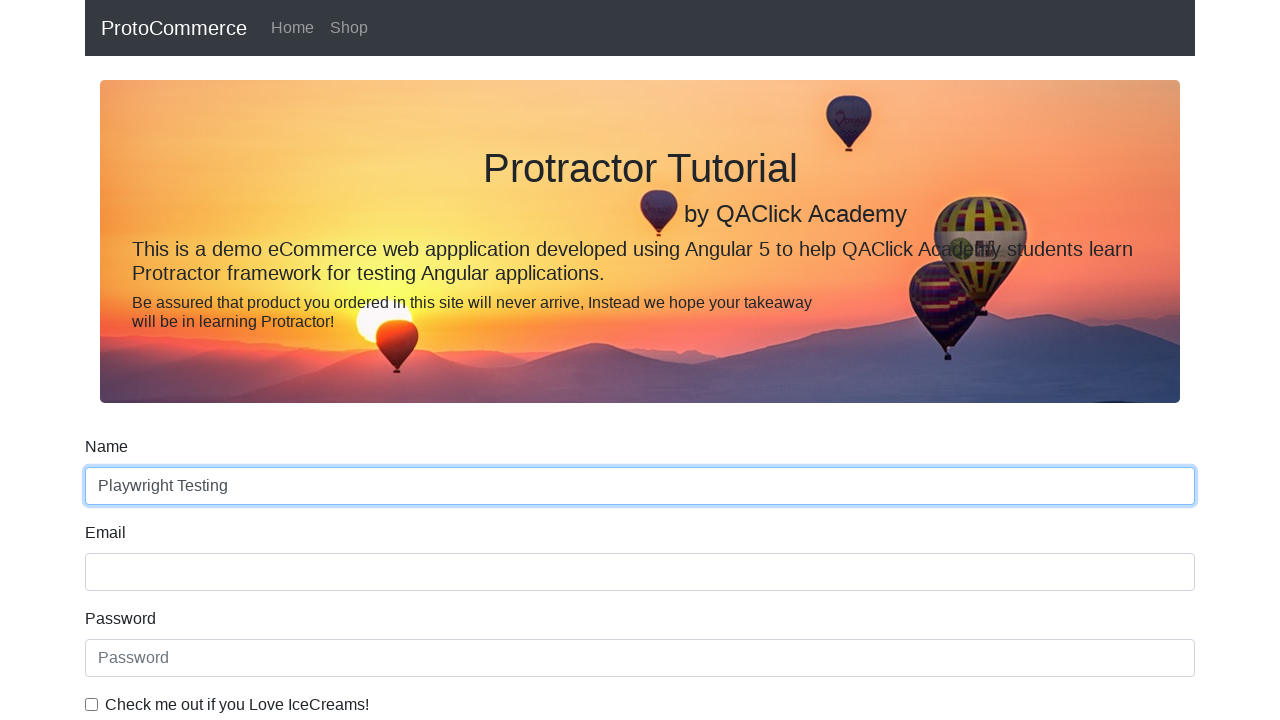

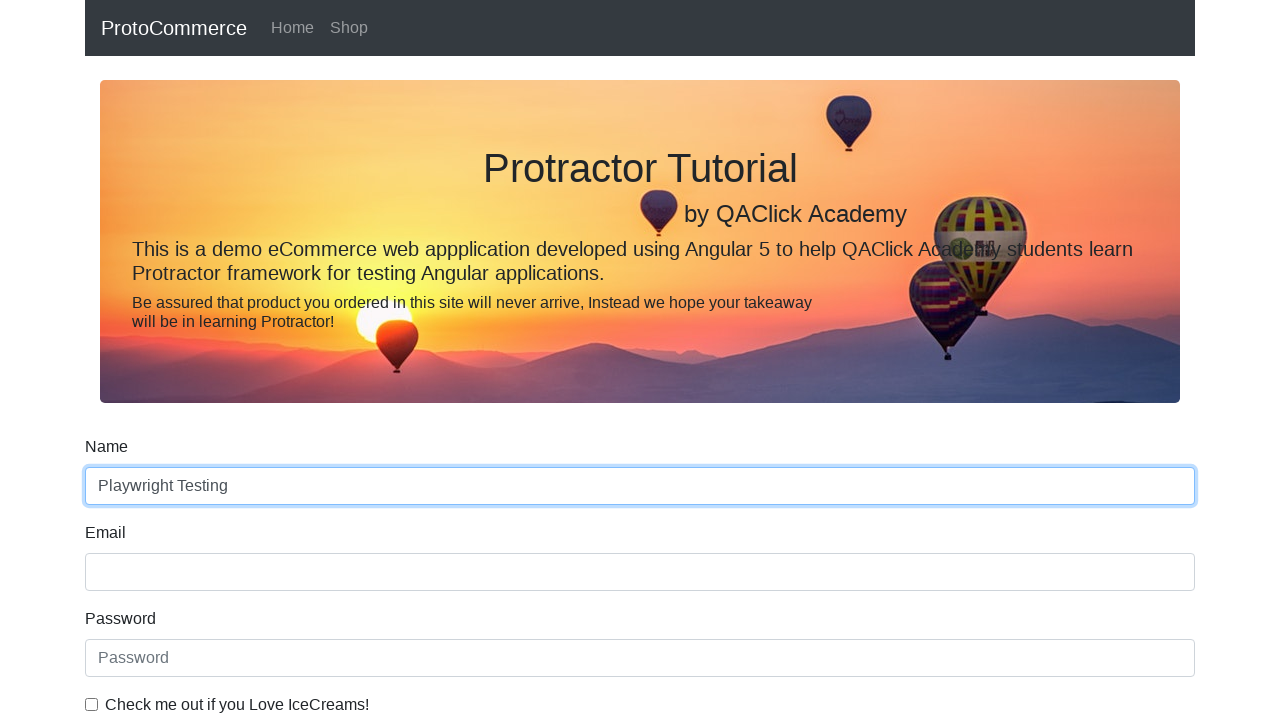